Opens a GitHub user profile page and maximizes the browser window to fullscreen

Starting URL: https://github.com/waquar

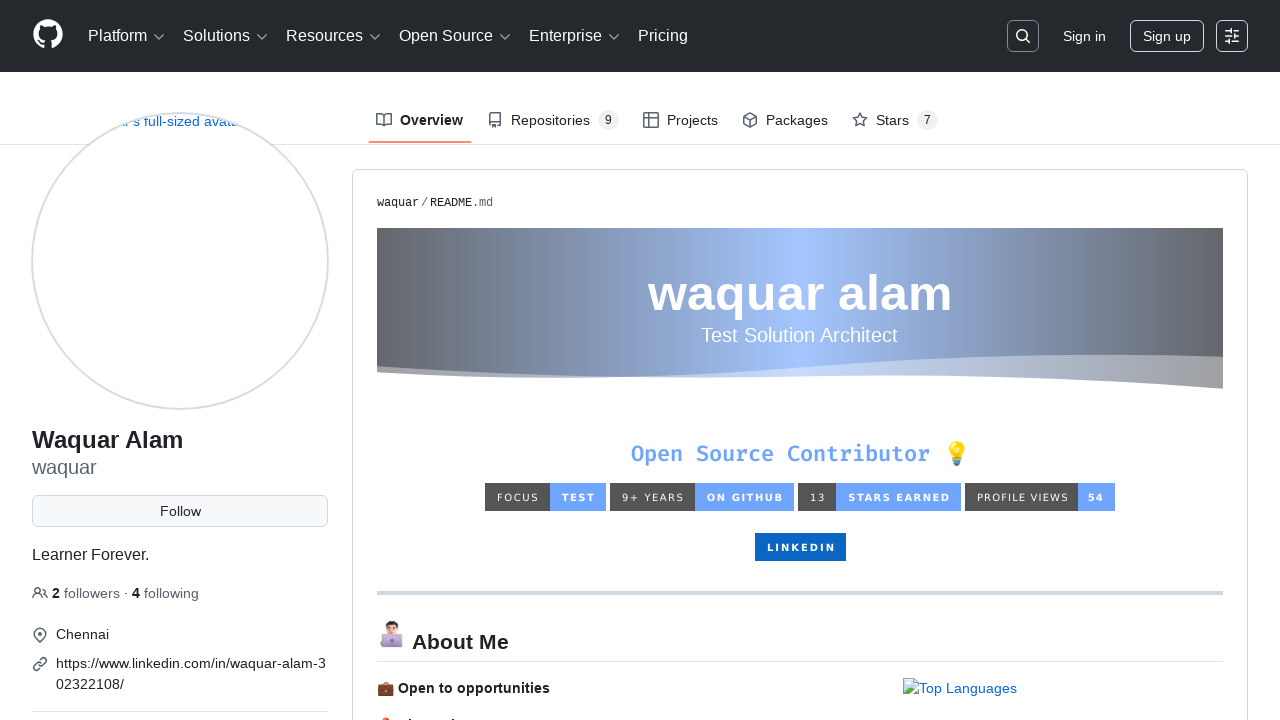

Requested fullscreen mode for the browser window
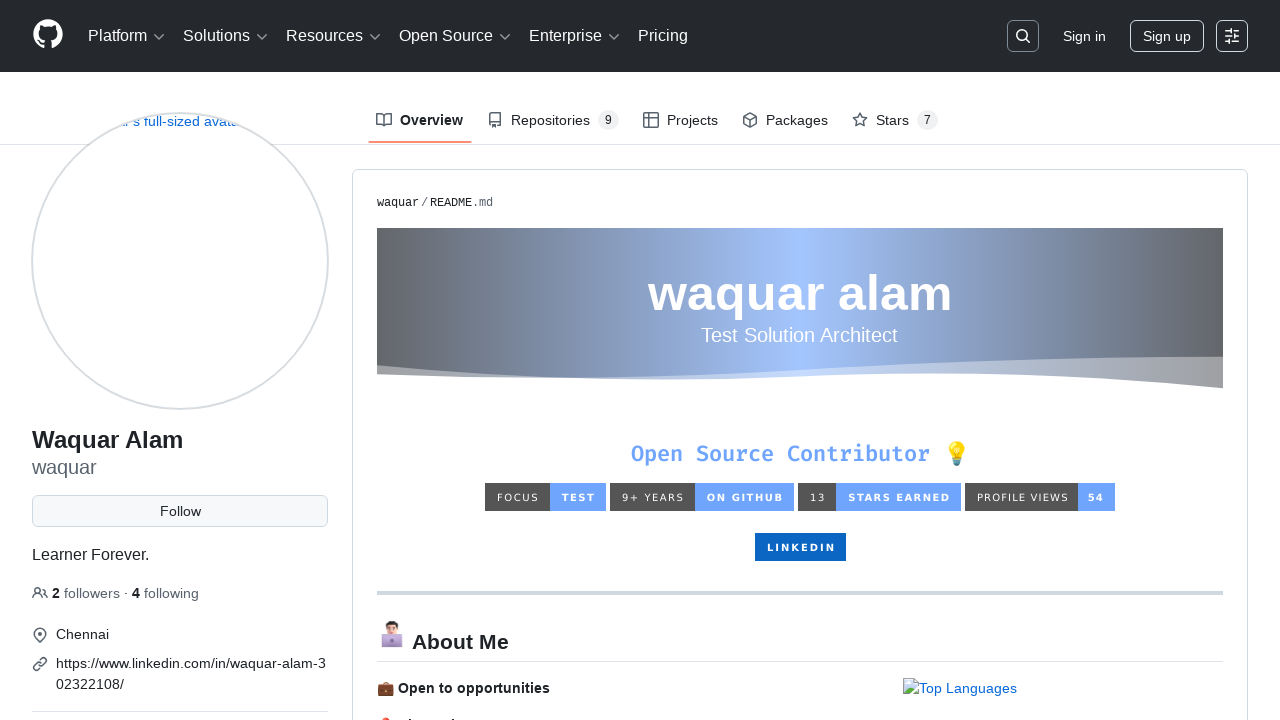

Waited for page to reach domcontentloaded state
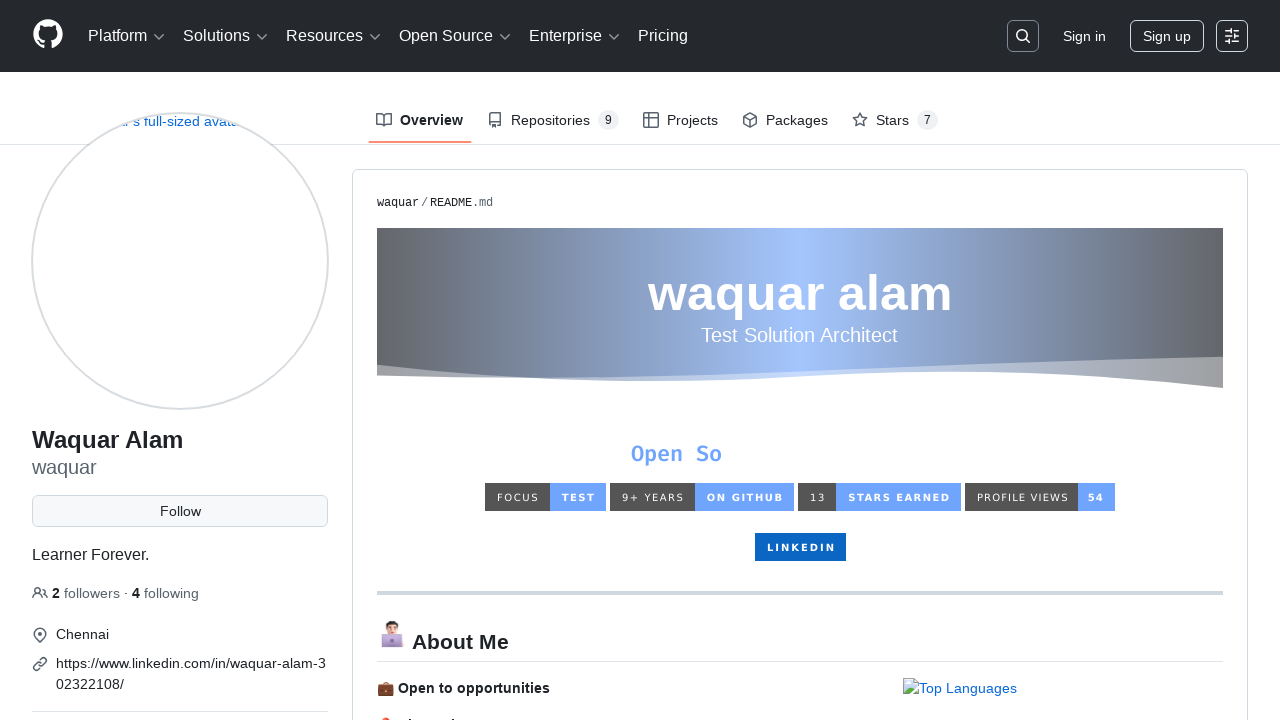

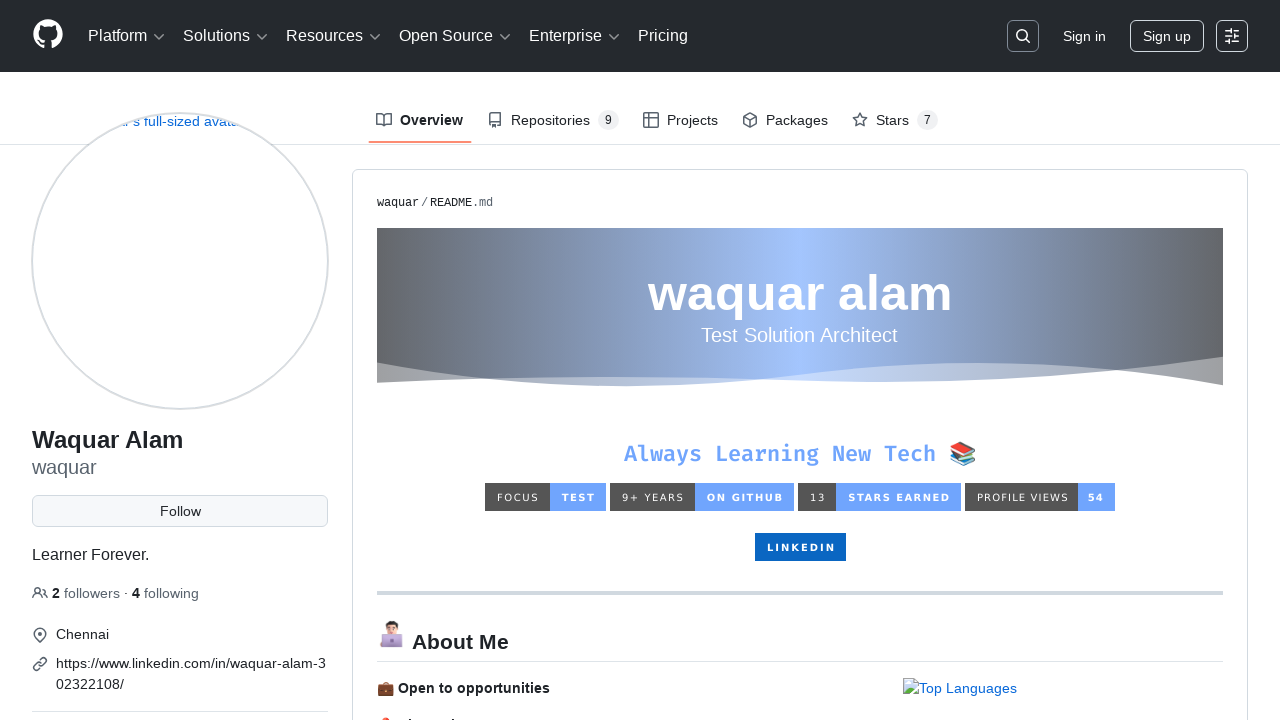